Tests dropdown select functionality by selecting an option by index from a dropdown menu on the Tutorialspoint Selenium practice page

Starting URL: https://www.tutorialspoint.com/selenium/practice/select-menu.php

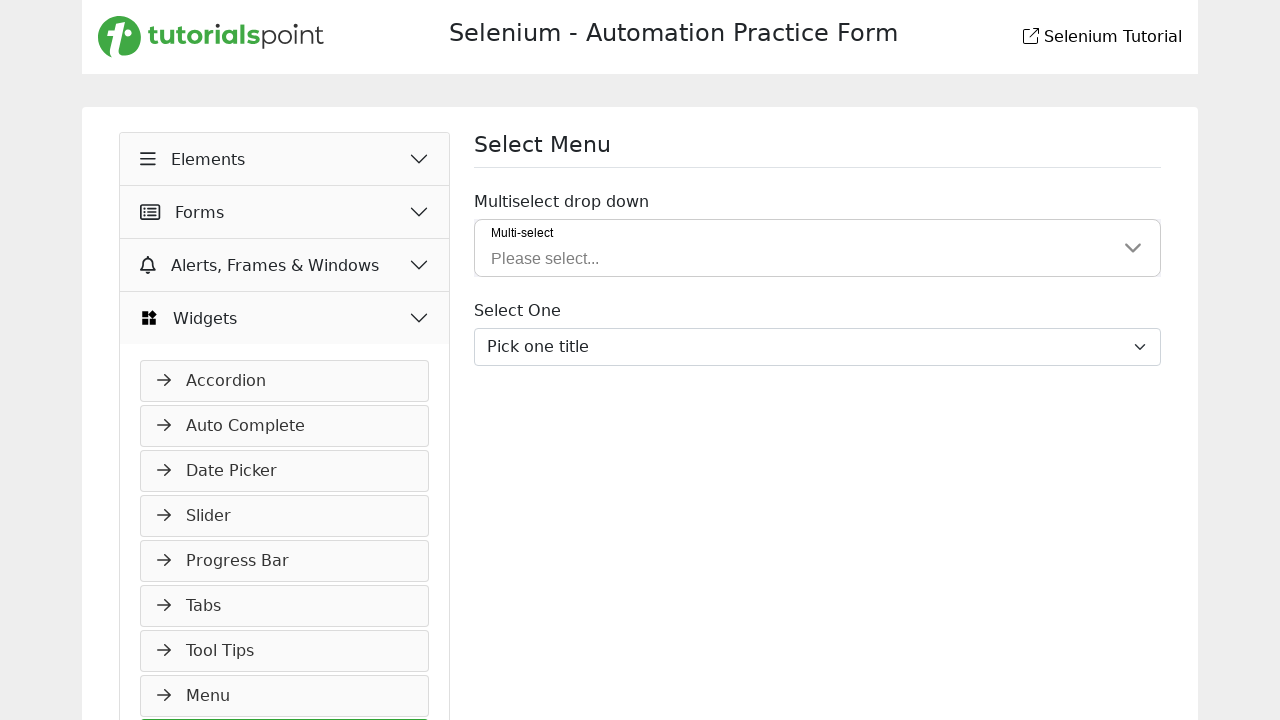

Waited for dropdown menu to be visible
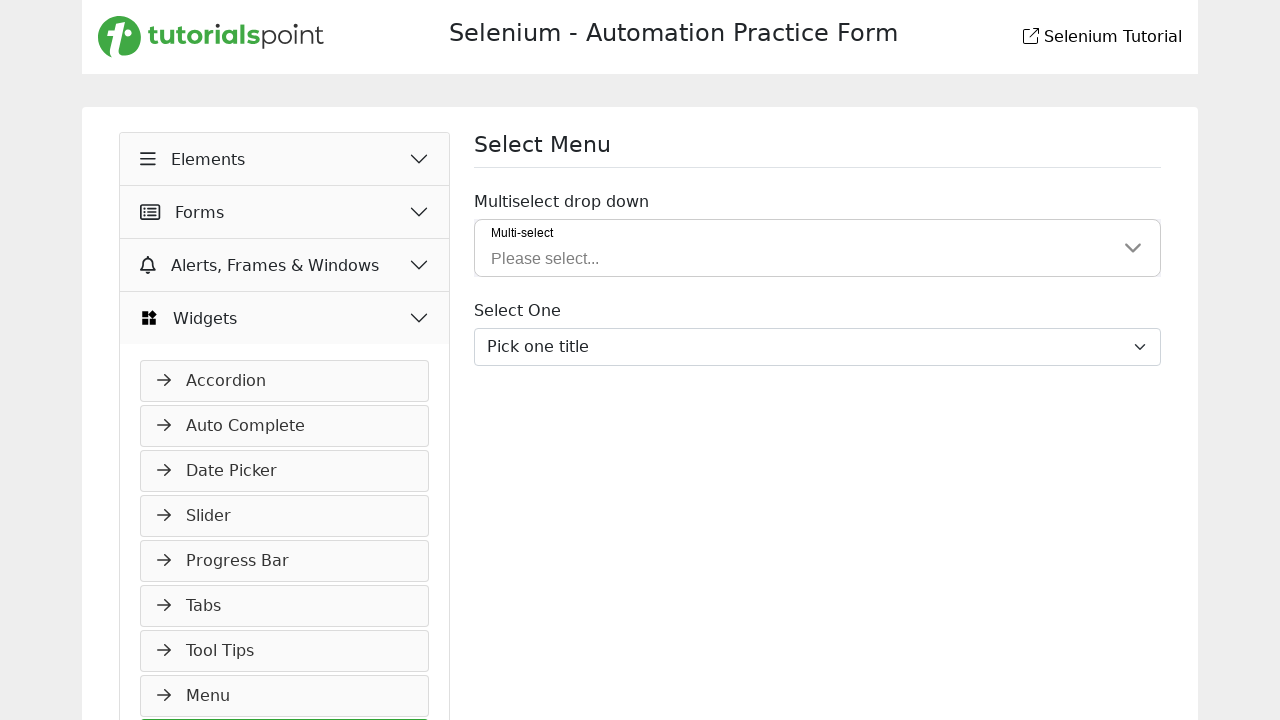

Selected third option from dropdown menu by index 2 on #inputGroupSelect03
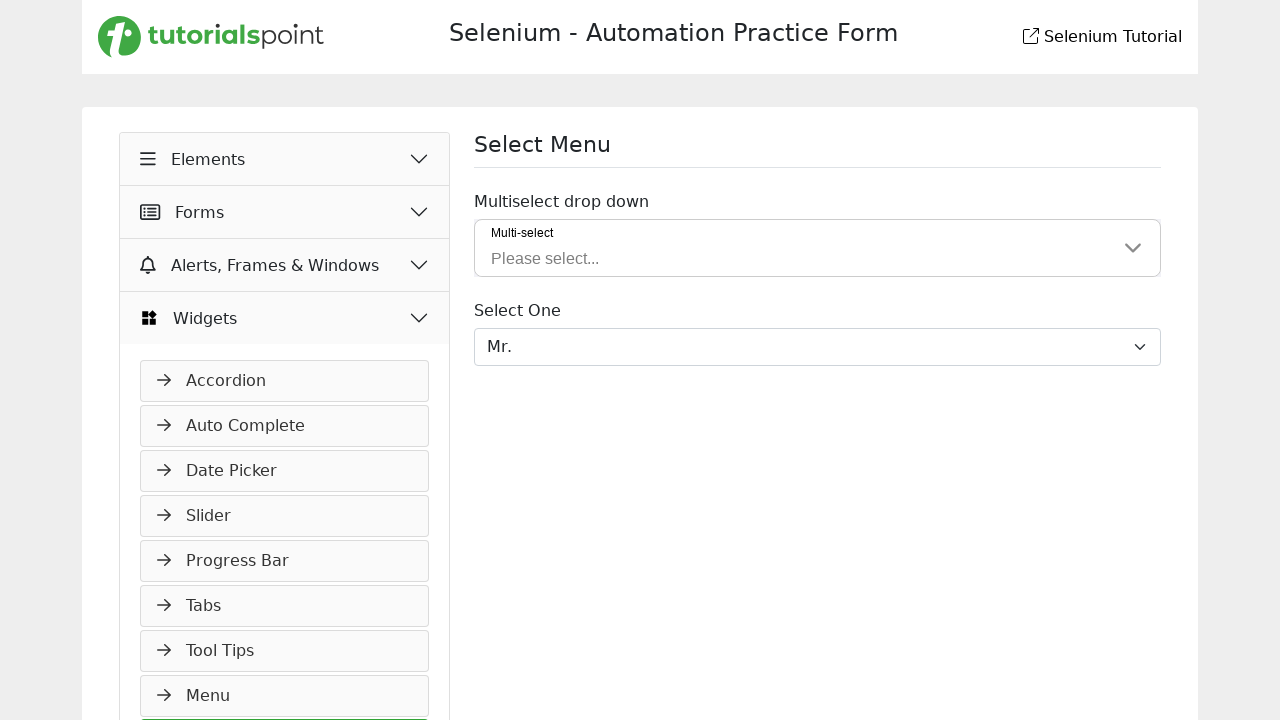

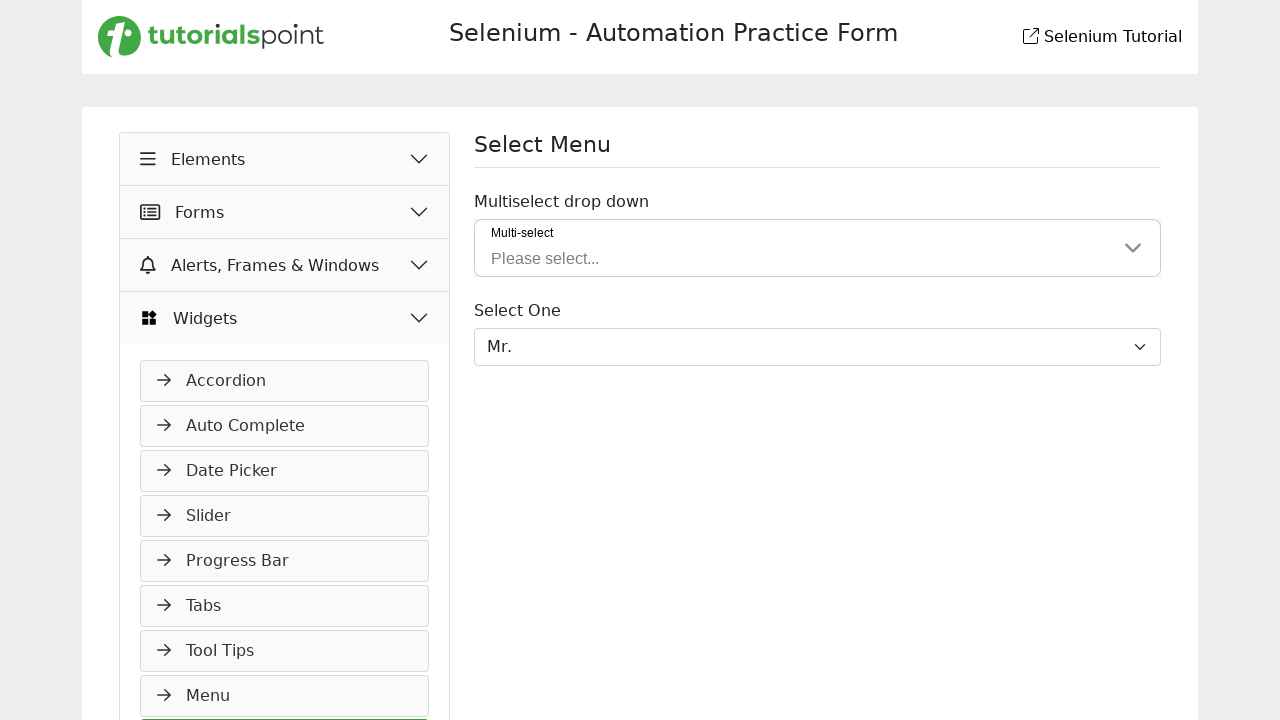